Tests dynamic controls page by clicking to remove a checkbox, waiting for it to disappear, then clicking to enable a text input field and verifying it becomes enabled.

Starting URL: https://the-internet.herokuapp.com/dynamic_controls

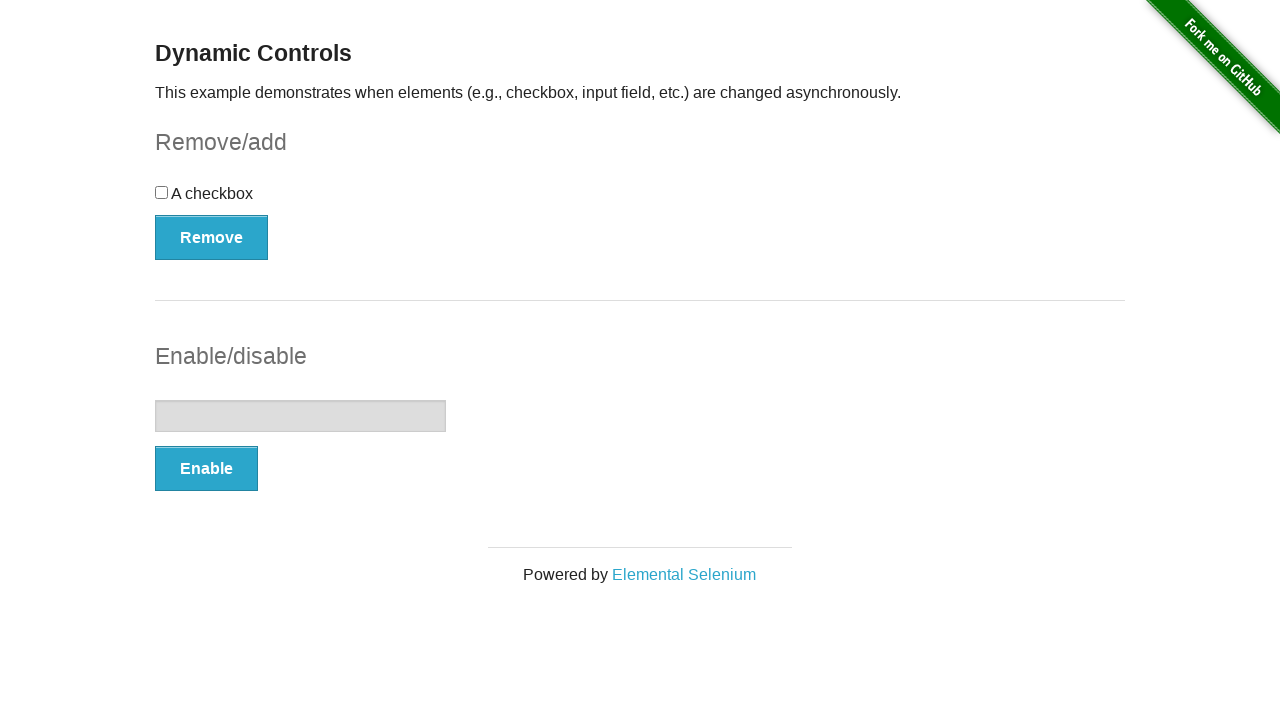

Navigated to dynamic controls page
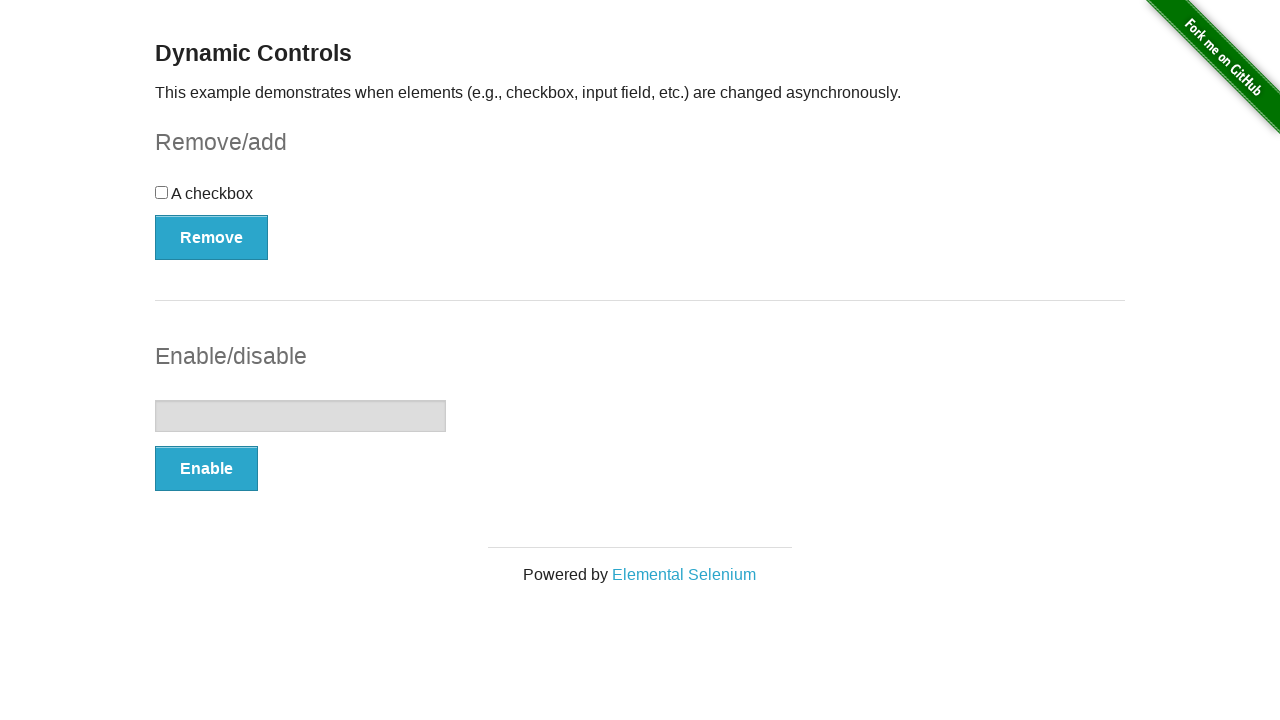

Clicked Remove button to remove the checkbox at (212, 237) on xpath=//button[@onclick='swapCheckbox()']
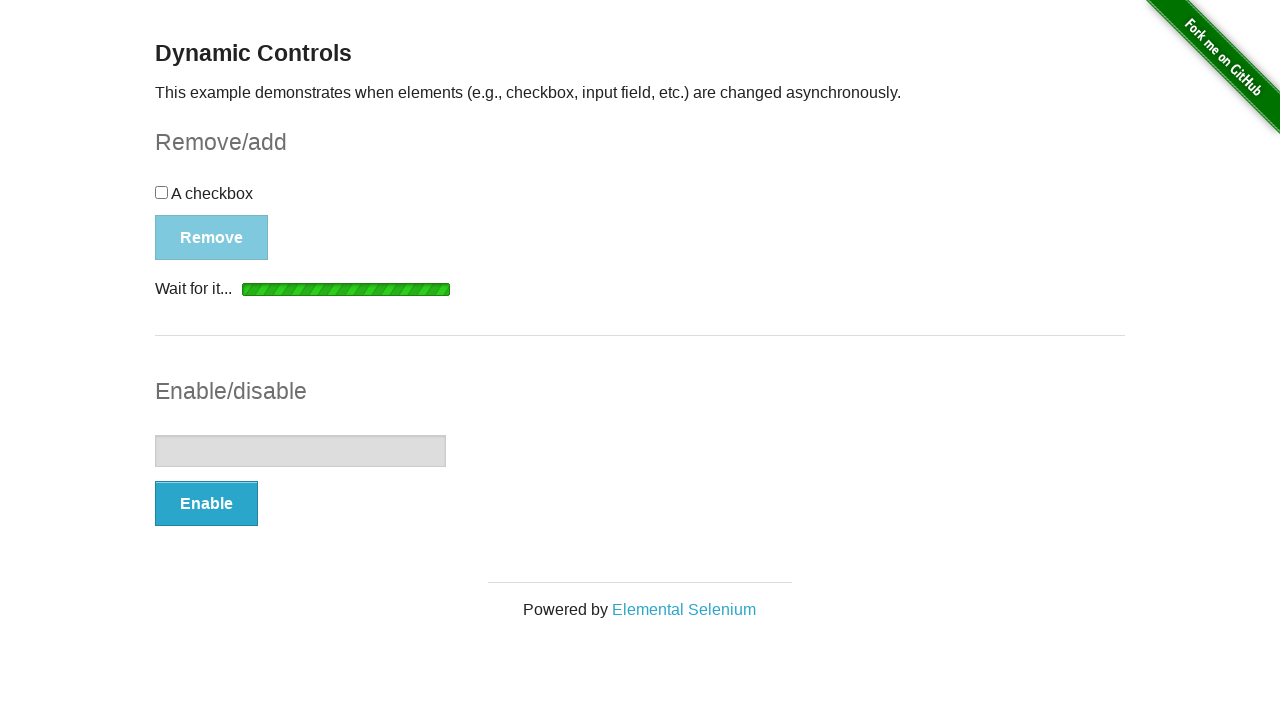

Checkbox disappeared/became hidden
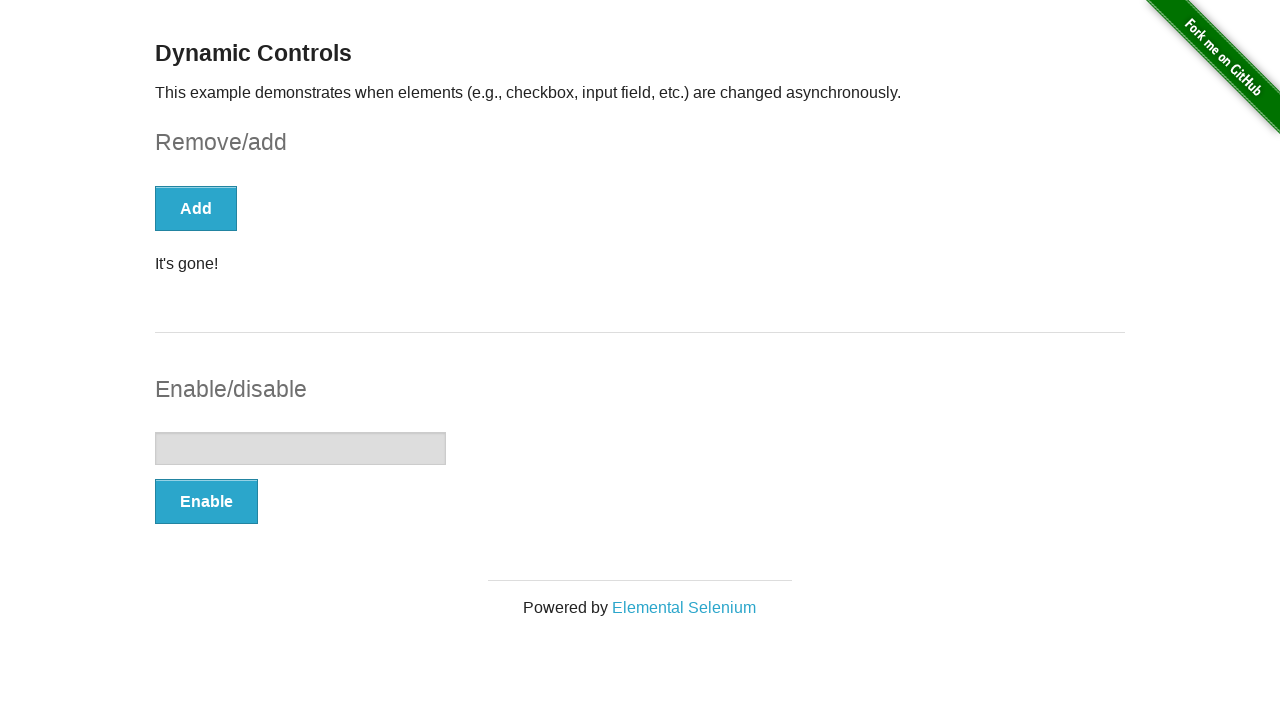

Verified text input field is initially disabled
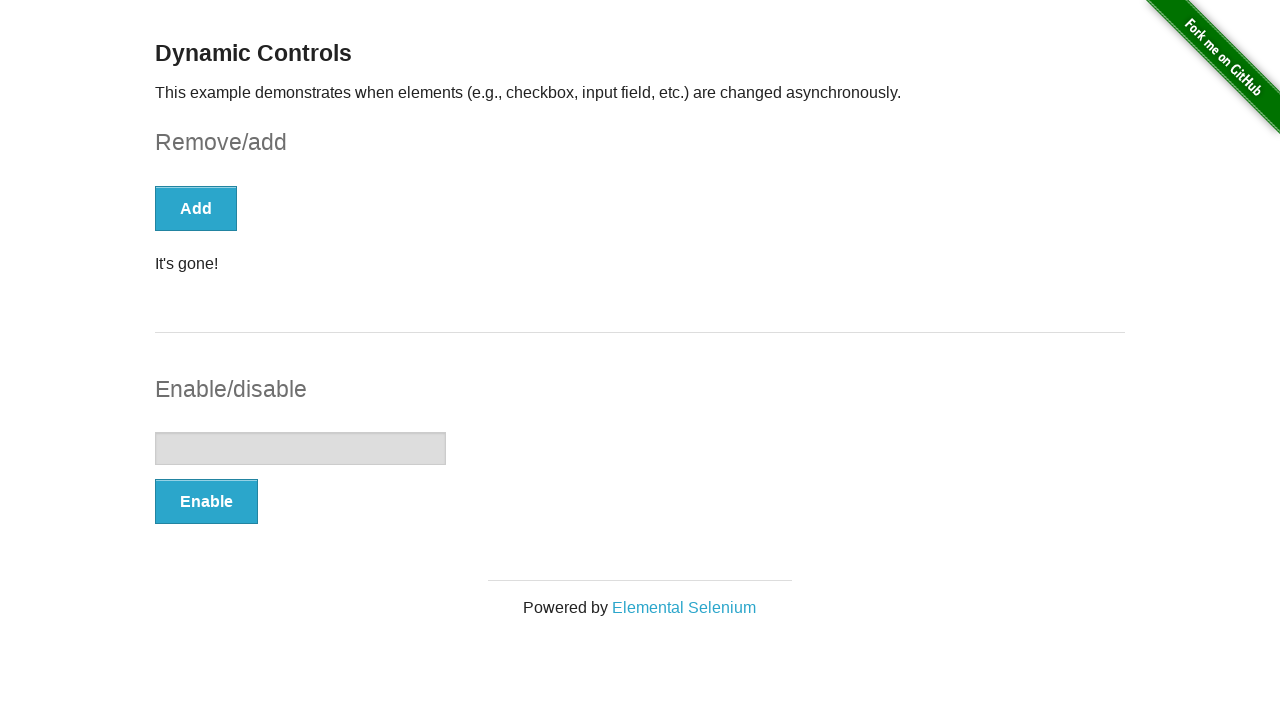

Clicked Enable button to enable the text input at (206, 501) on xpath=//button[@onclick='swapInput()']
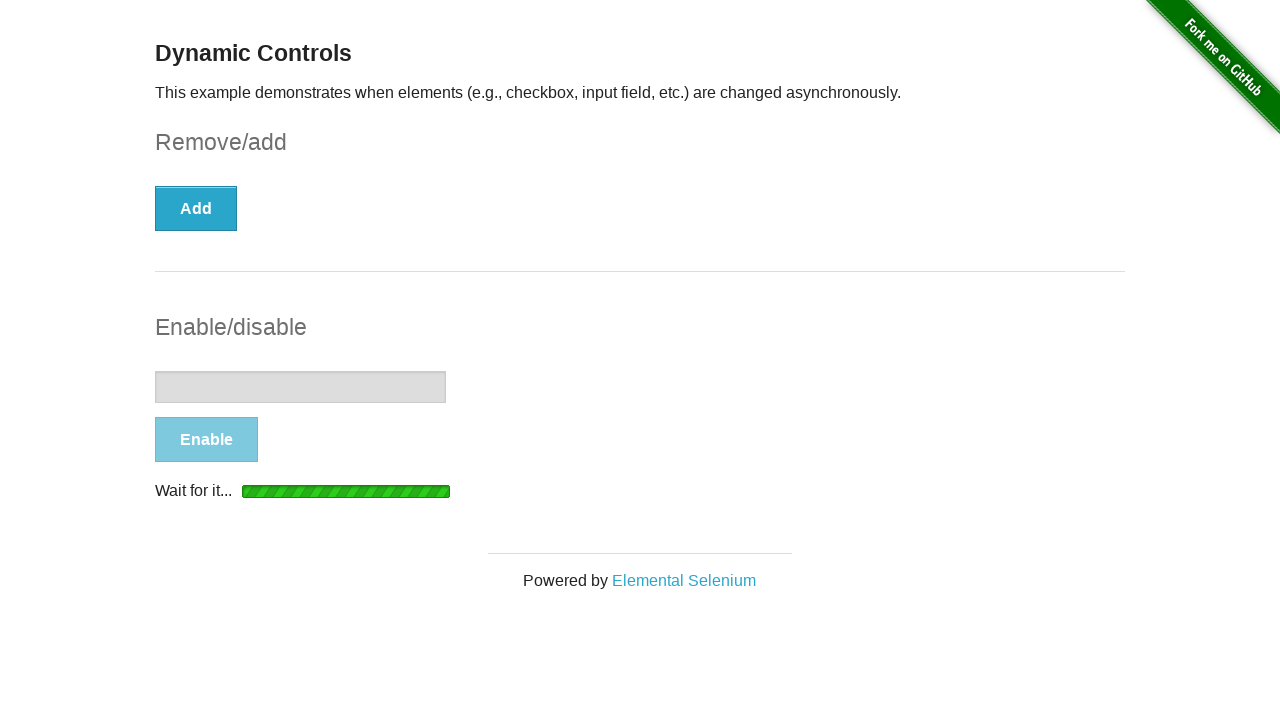

Text input field became visible
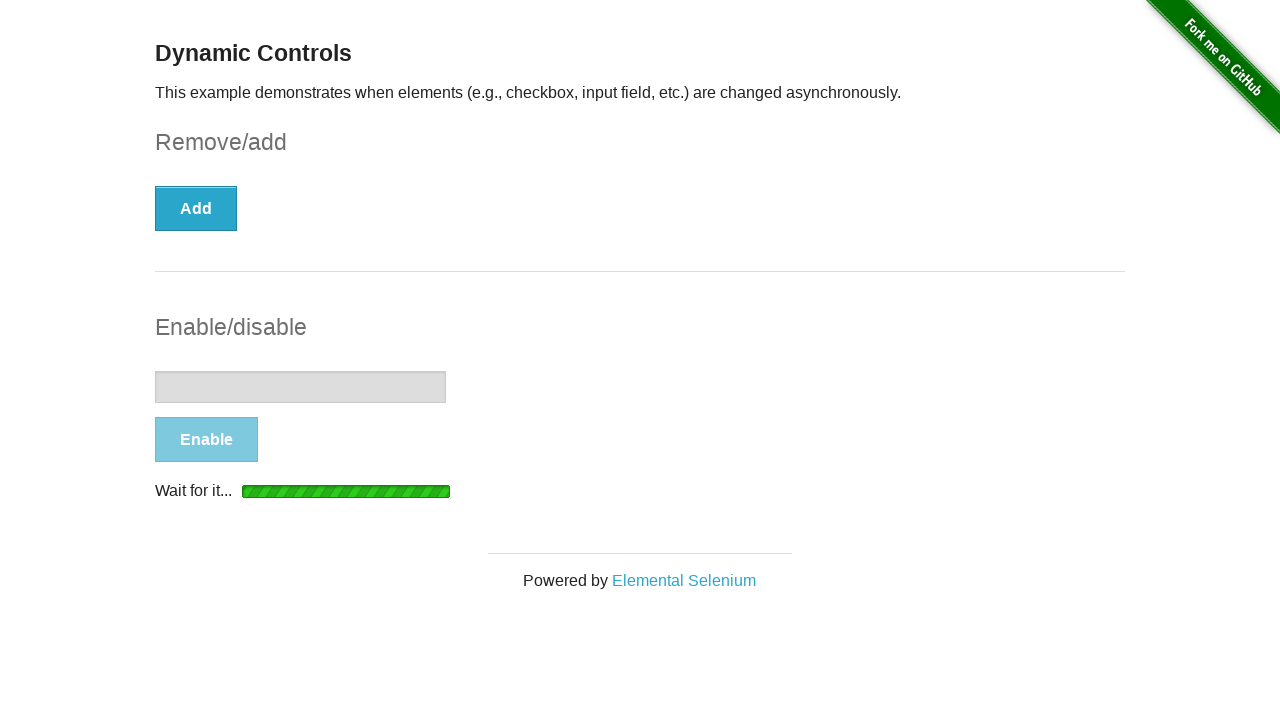

Text input field became enabled
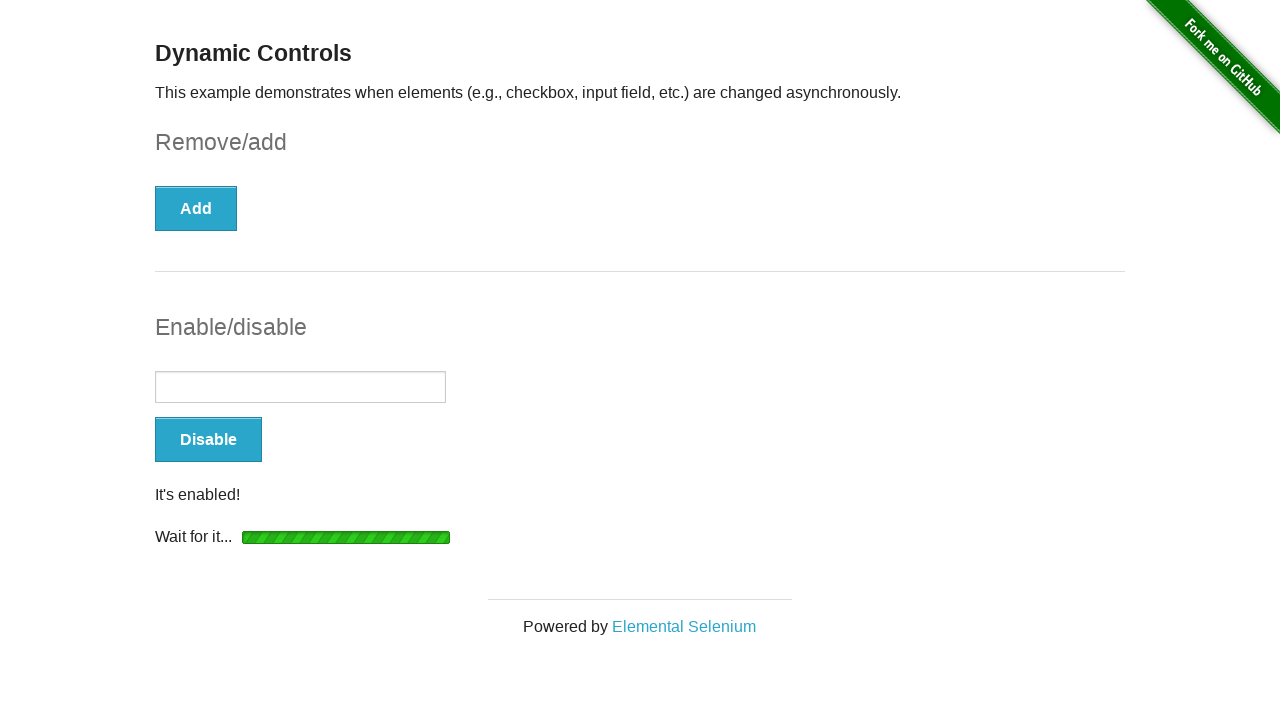

Verified text input field is now enabled
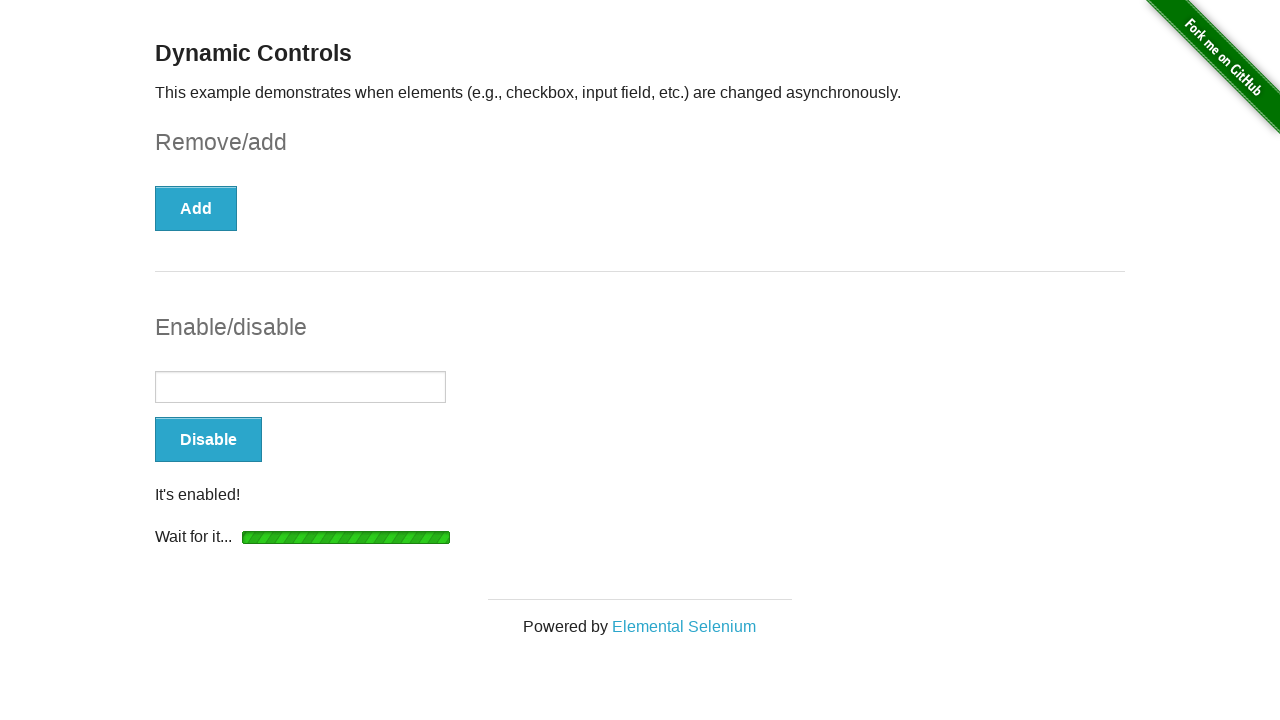

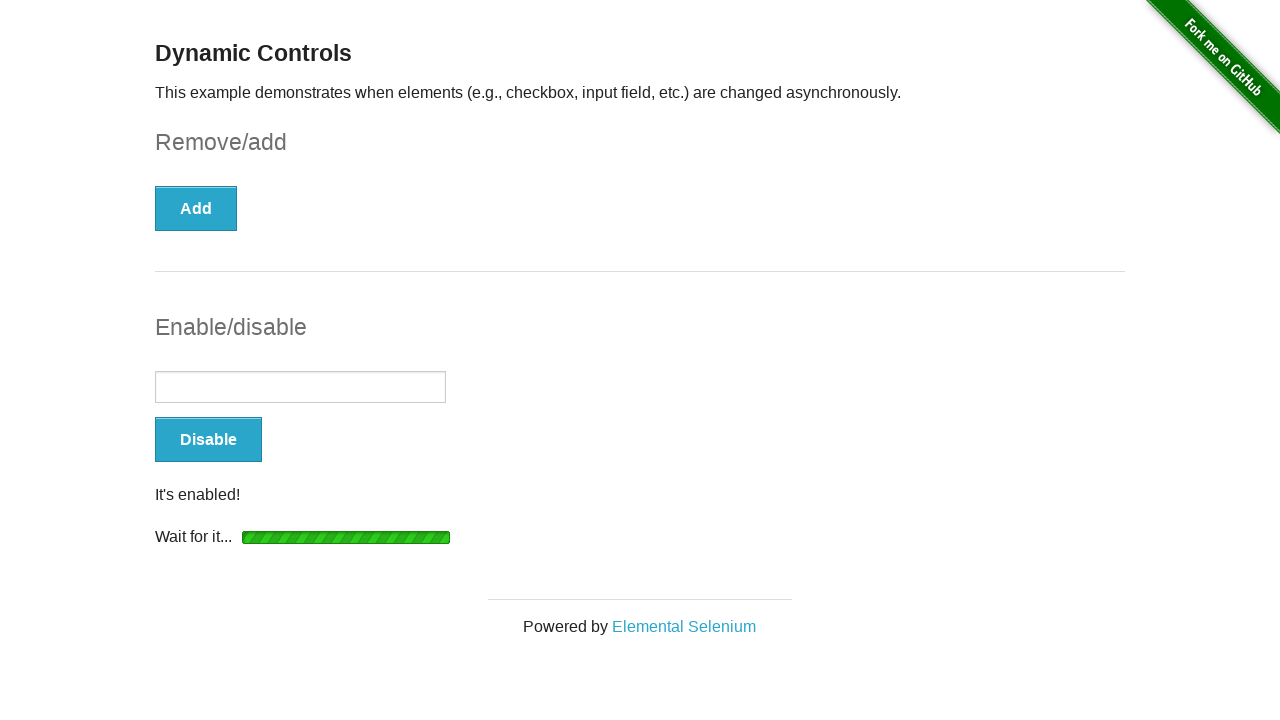